Tests a practice form submission by filling in name, email, password fields, checking a checkbox, selecting from a dropdown, clicking a radio button, and submitting the form to verify success message.

Starting URL: https://rahulshettyacademy.com/angularpractice/

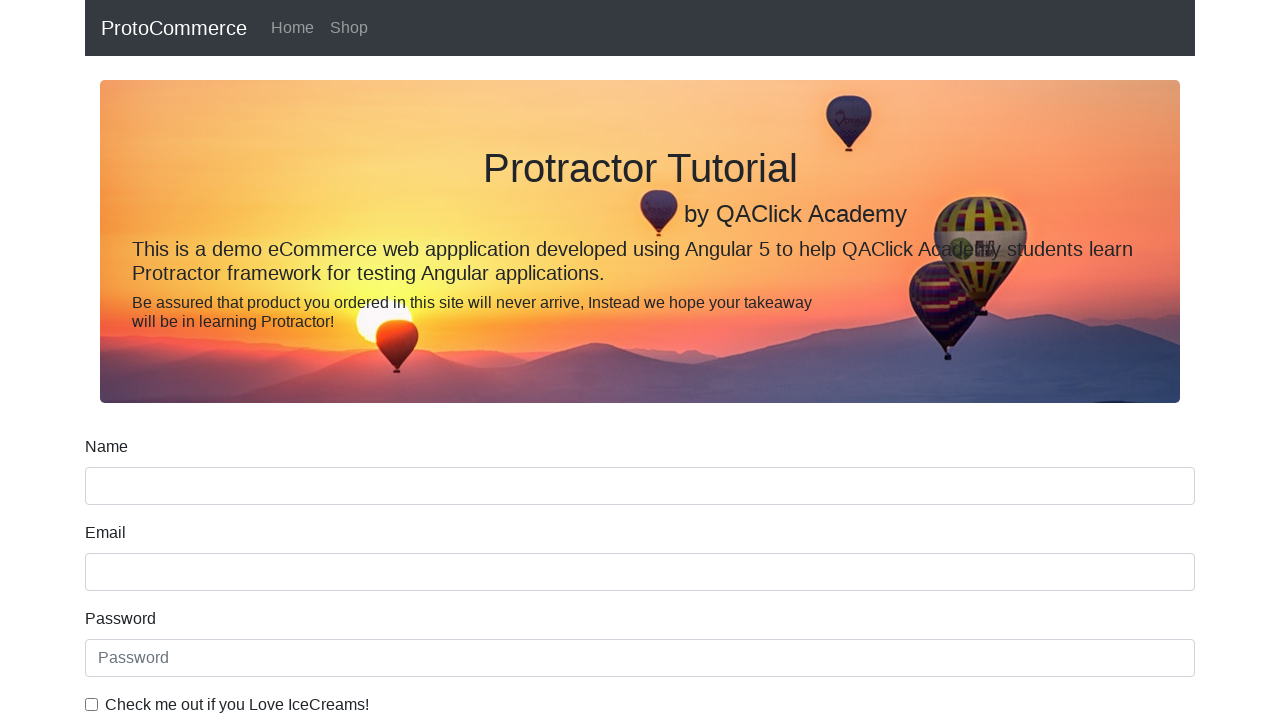

Filled name field with 'Sunil' on input[name='name']
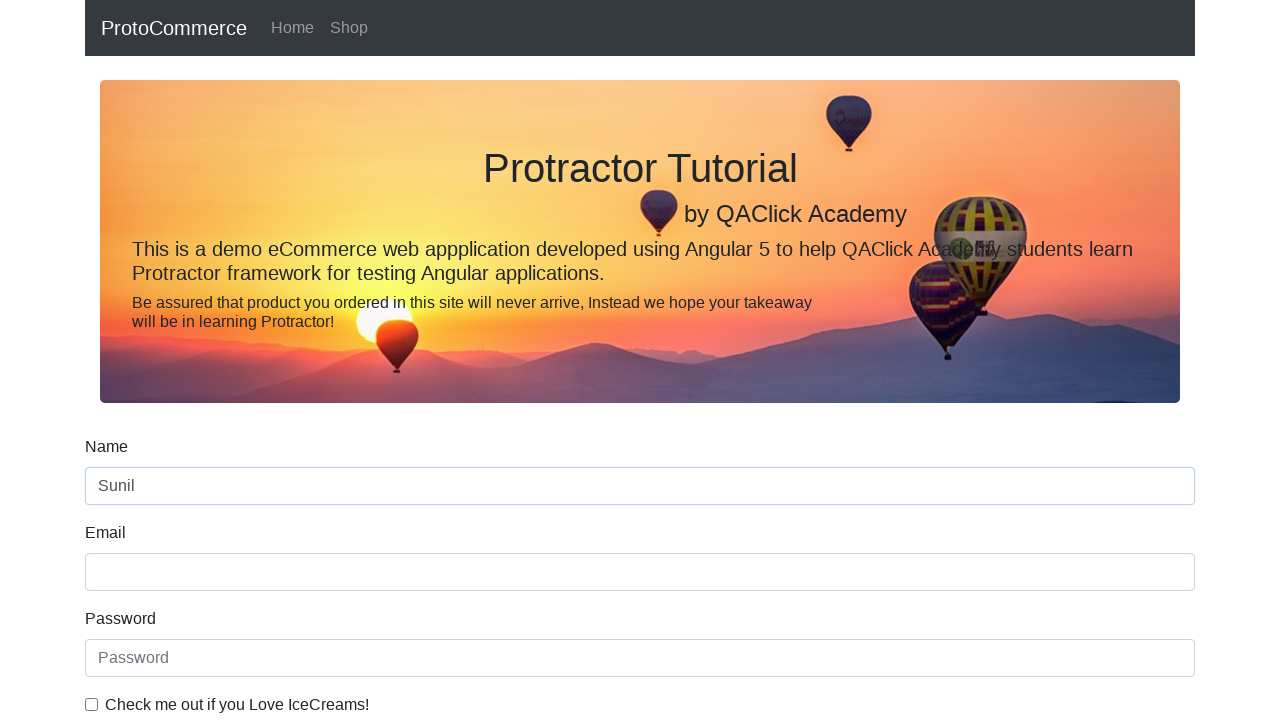

Filled email field with 'Sunil@linux.com' on input[name='email']
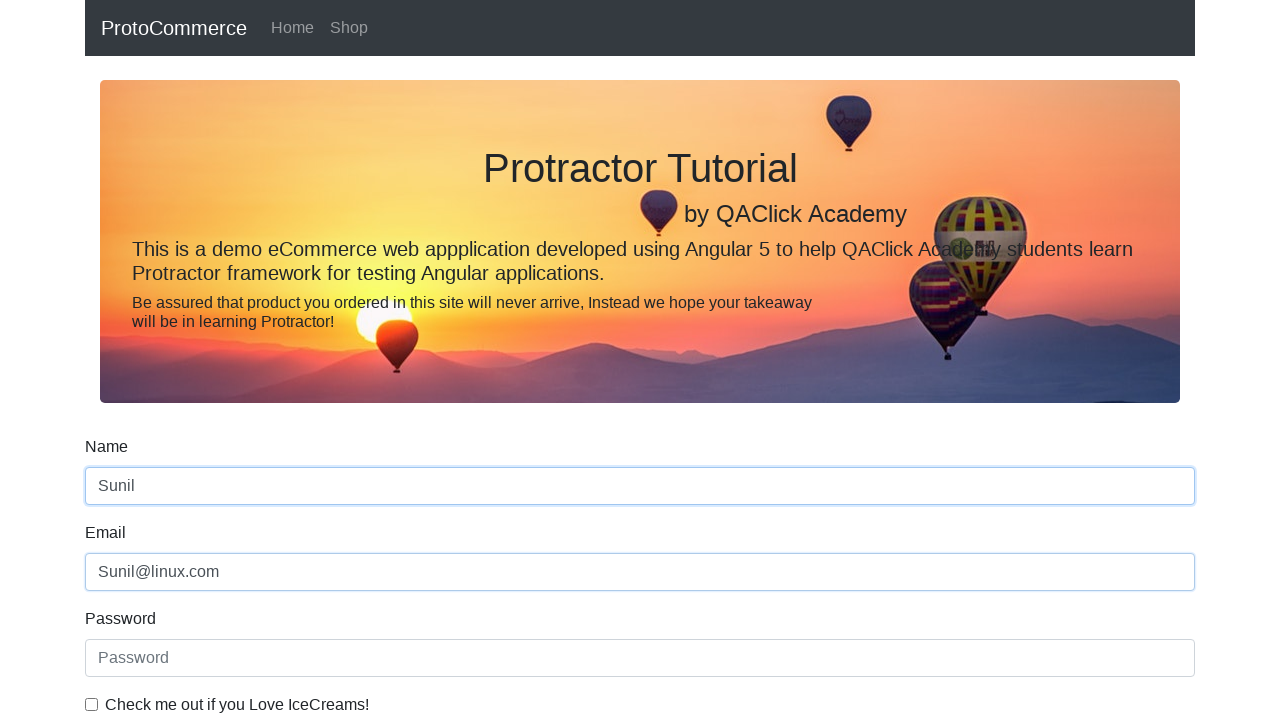

Filled password field with 'HelloCloud@123' on #exampleInputPassword1
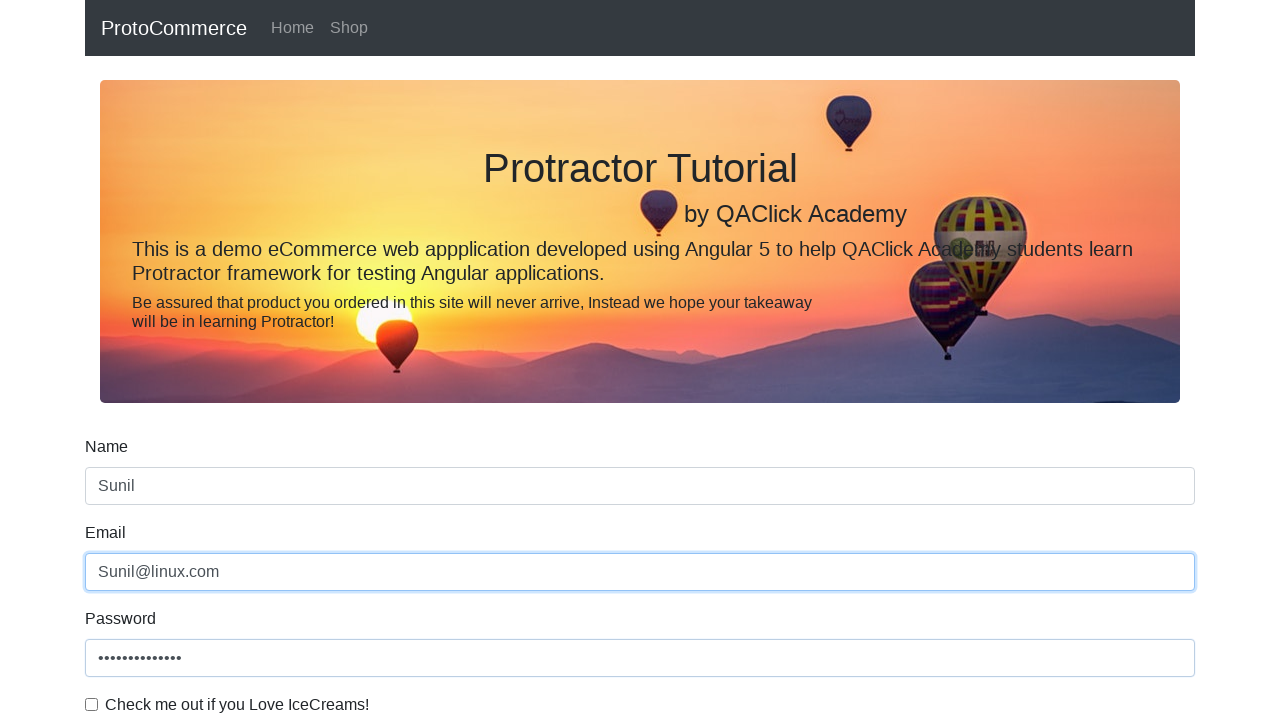

Checked the example checkbox at (92, 704) on #exampleCheck1
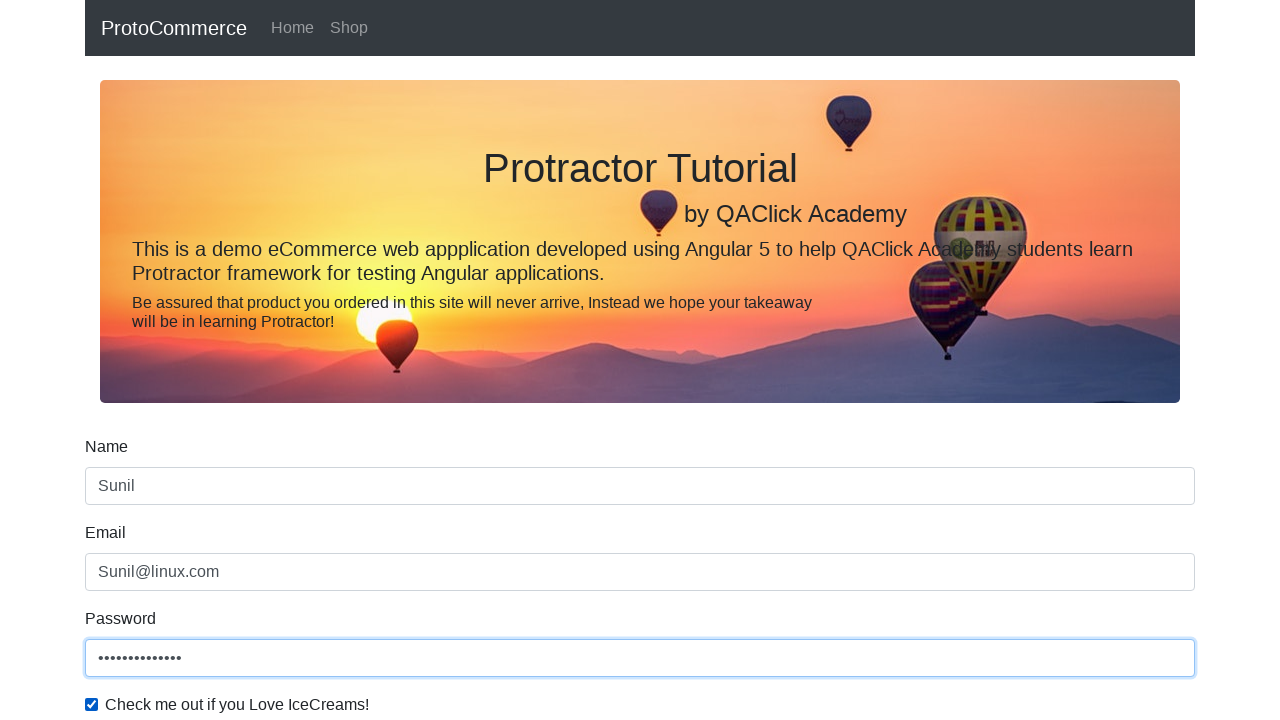

Selected first option from dropdown on #exampleFormControlSelect1
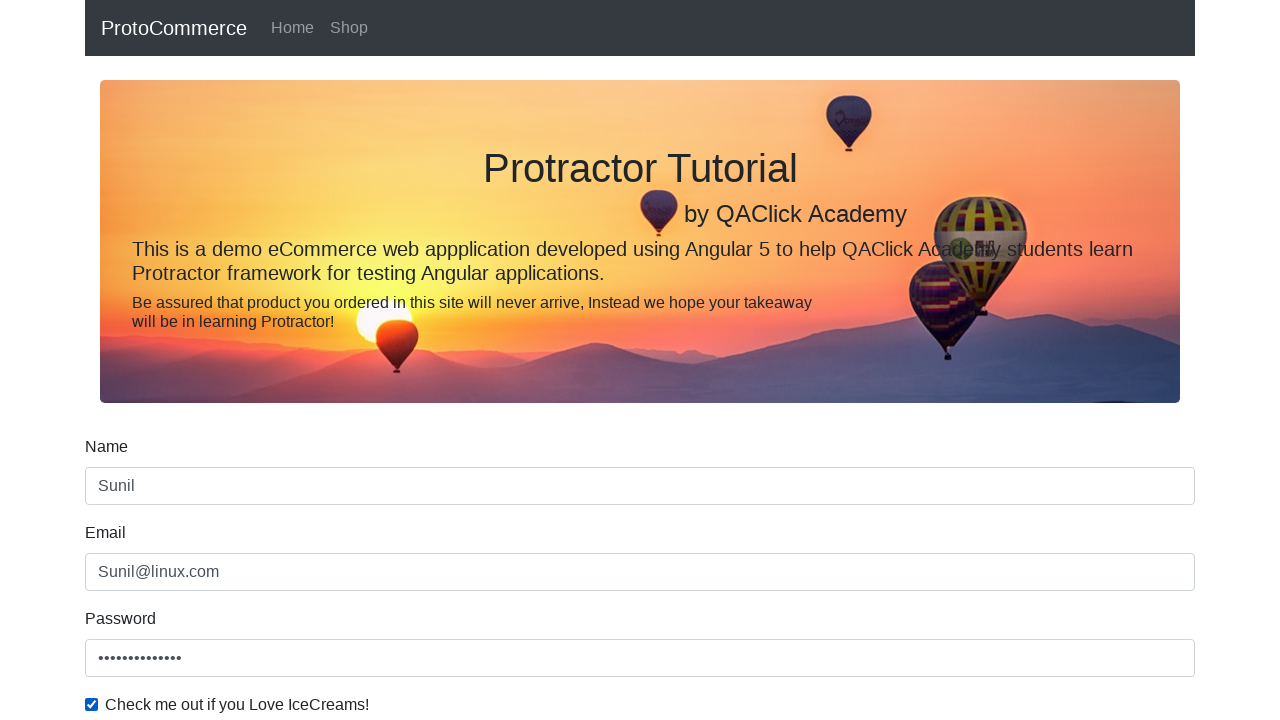

Clicked the inline radio button at (238, 360) on #inlineRadio1
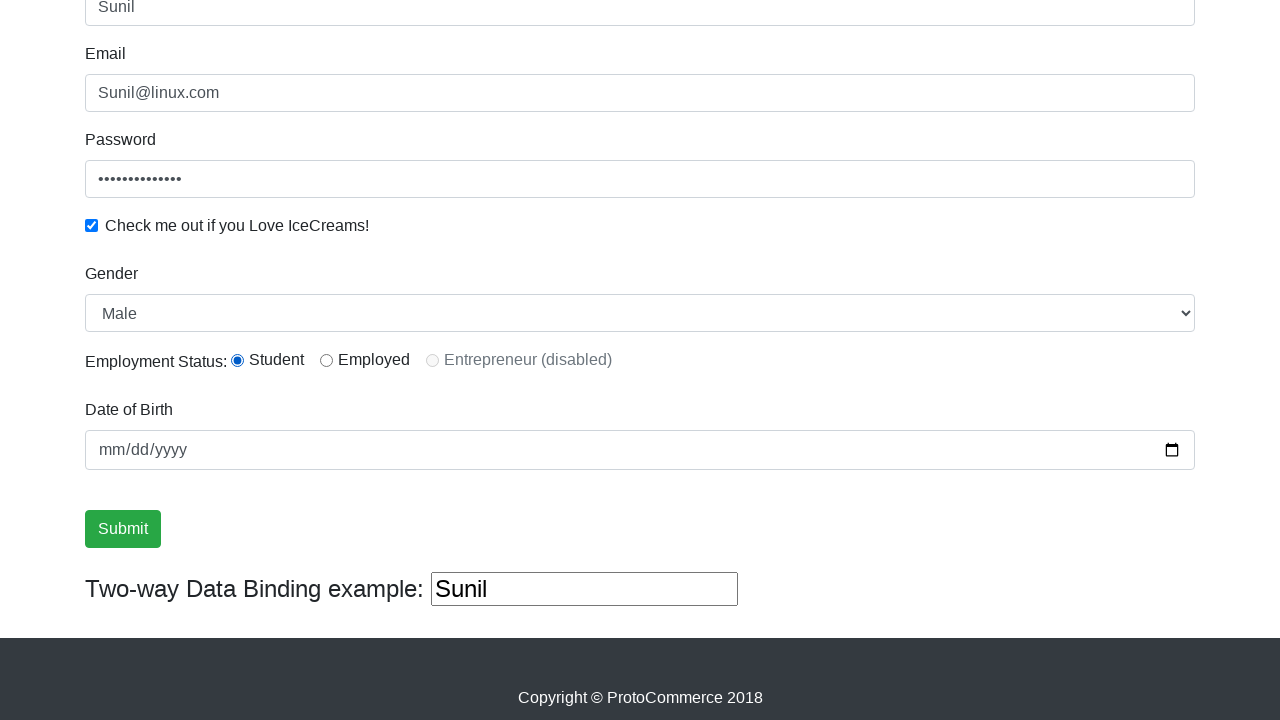

Clicked the submit button at (123, 529) on input[type='submit']
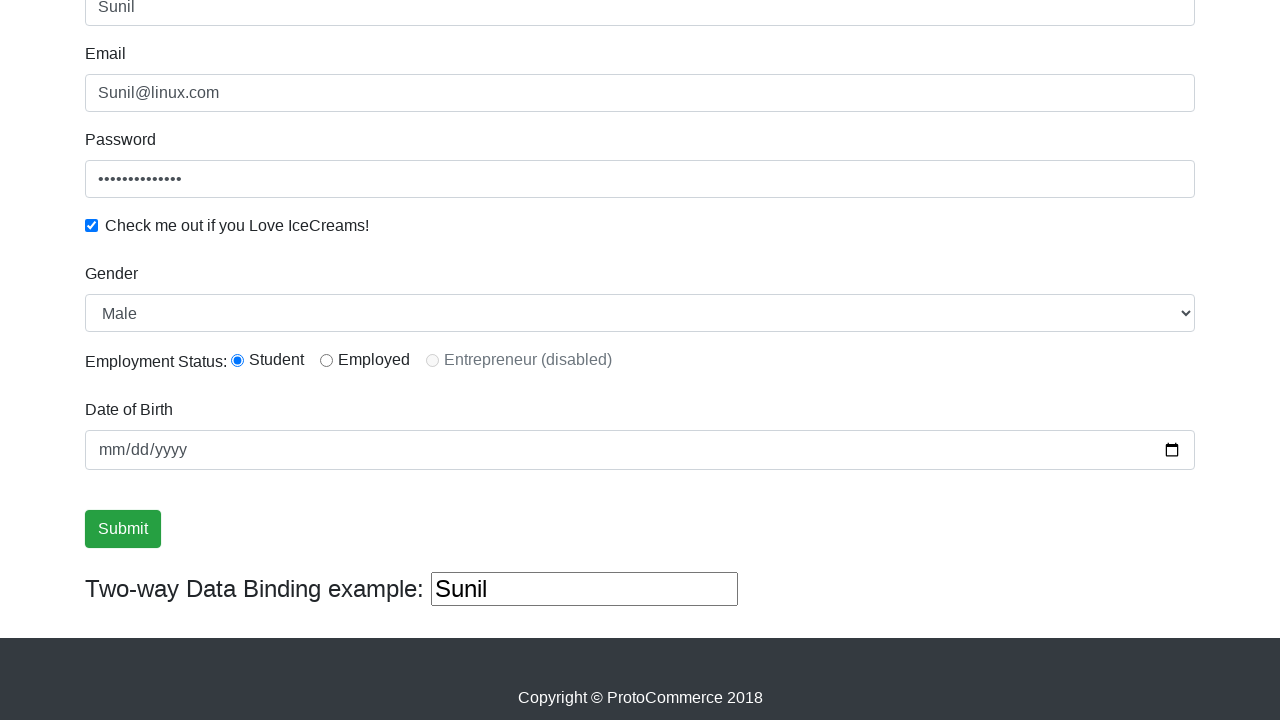

Success message appeared
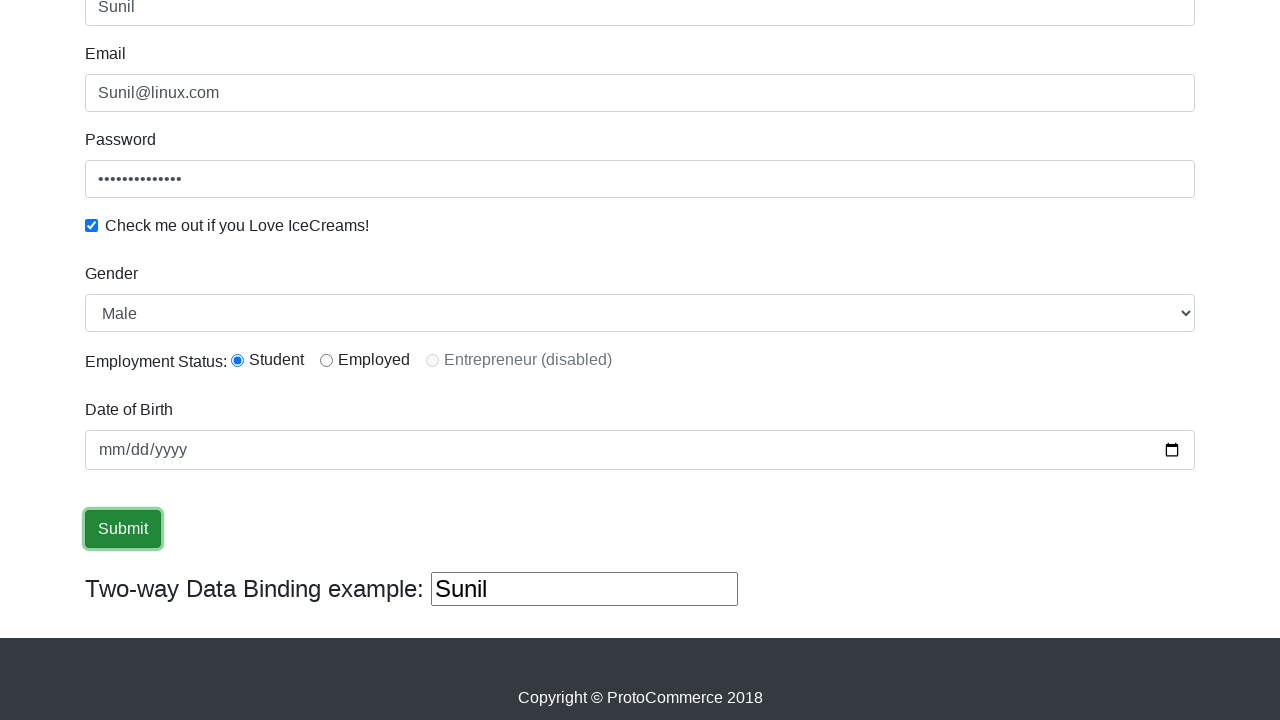

Extracted success message: '
                    ×
                    Success! The Form has been submitted successfully!.
                  '
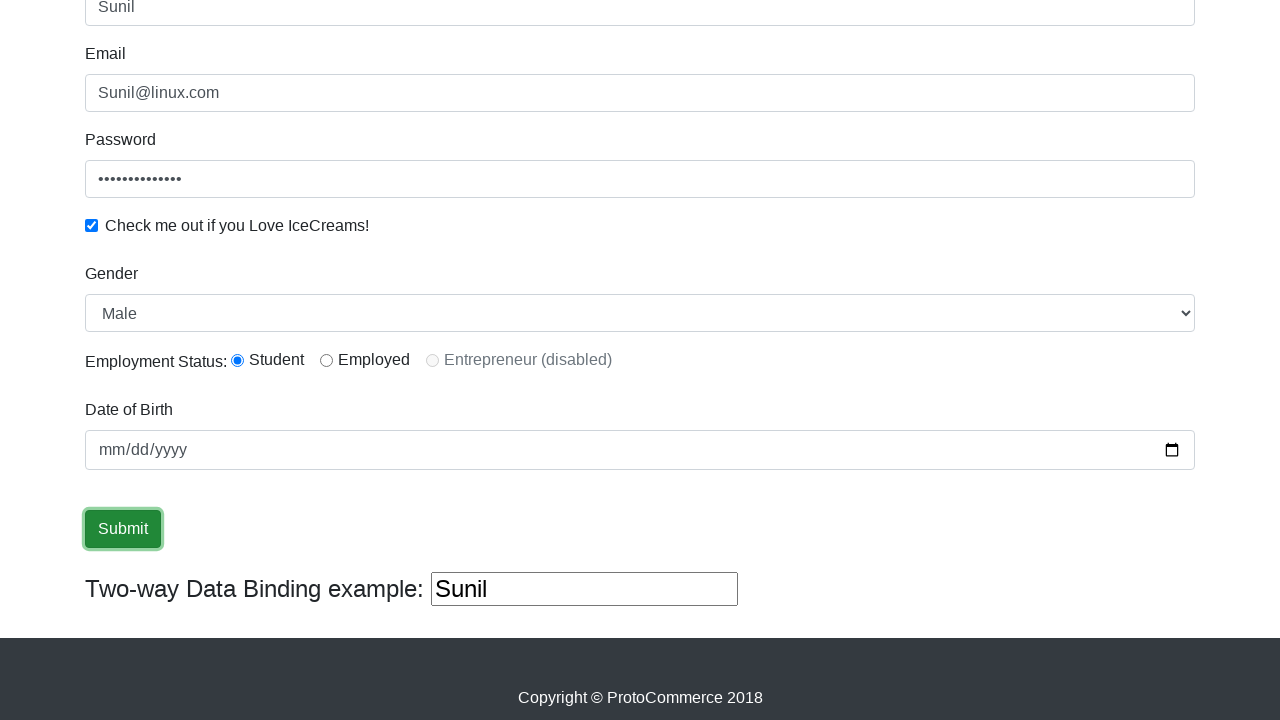

Verified 'Success' text is present in the success message
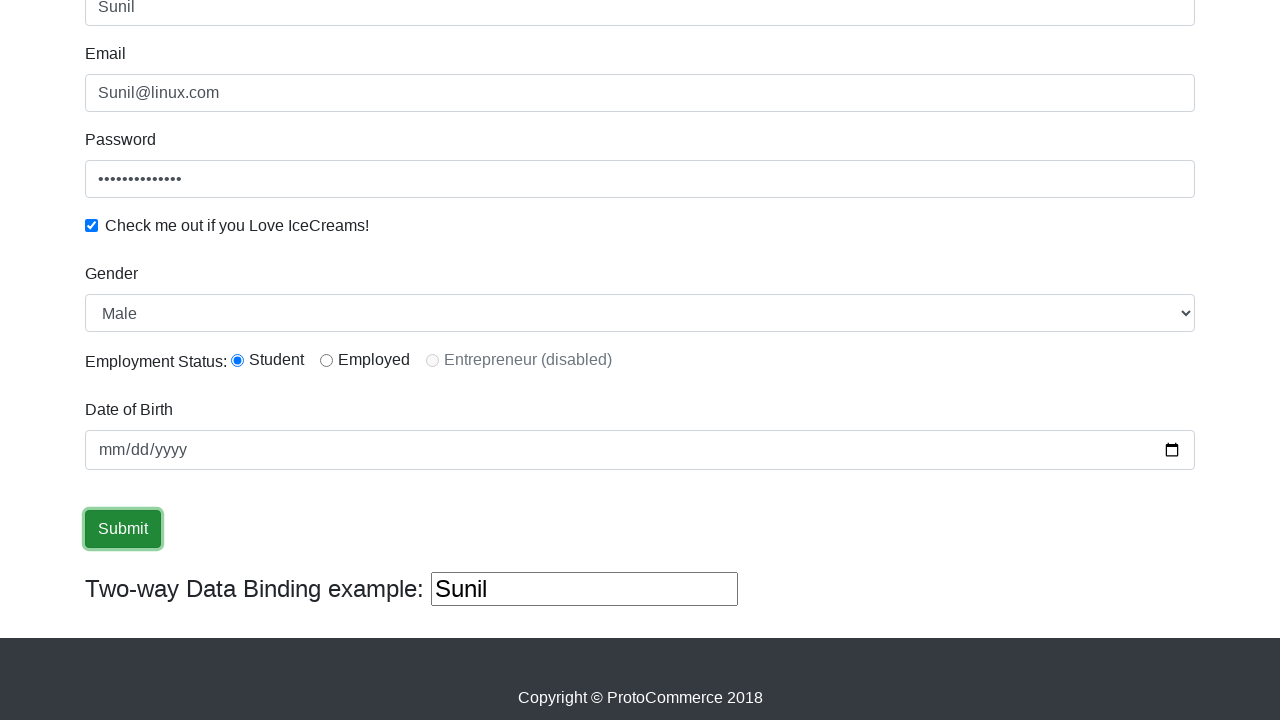

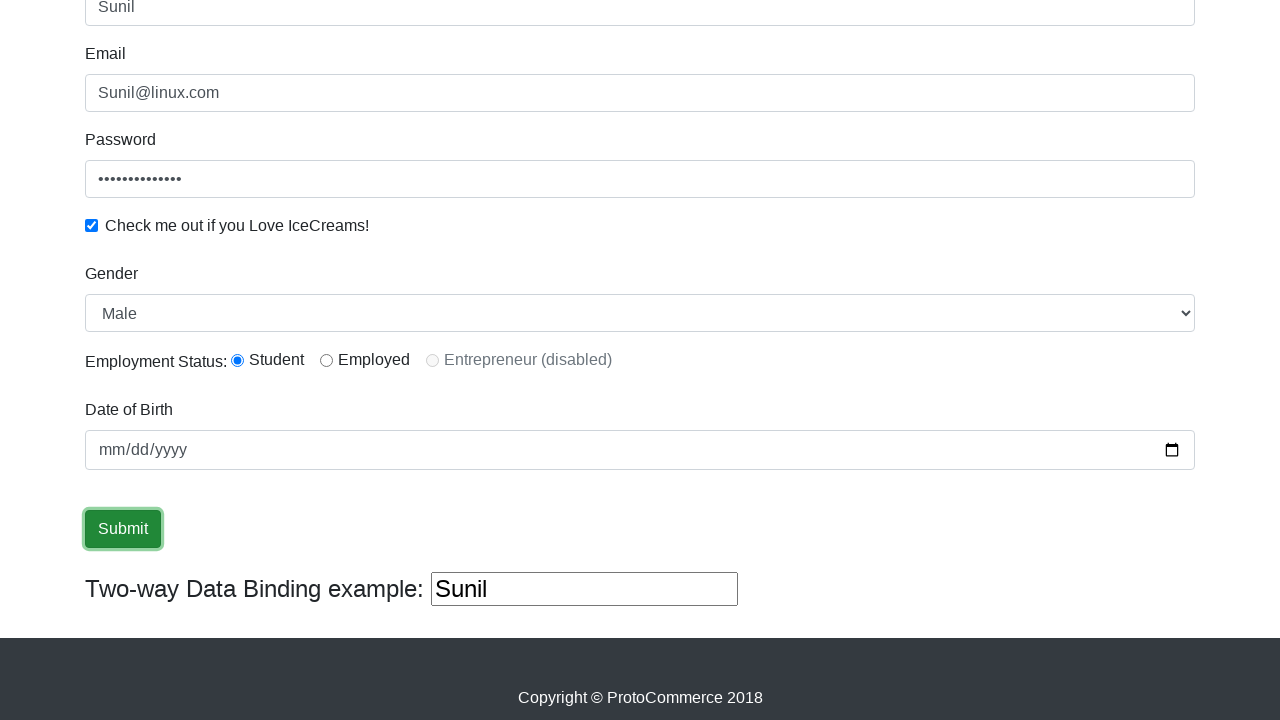